Tests dropdown selection functionality by selecting options using different methods - first by index, then by value attribute.

Starting URL: https://the-internet.herokuapp.com/dropdown

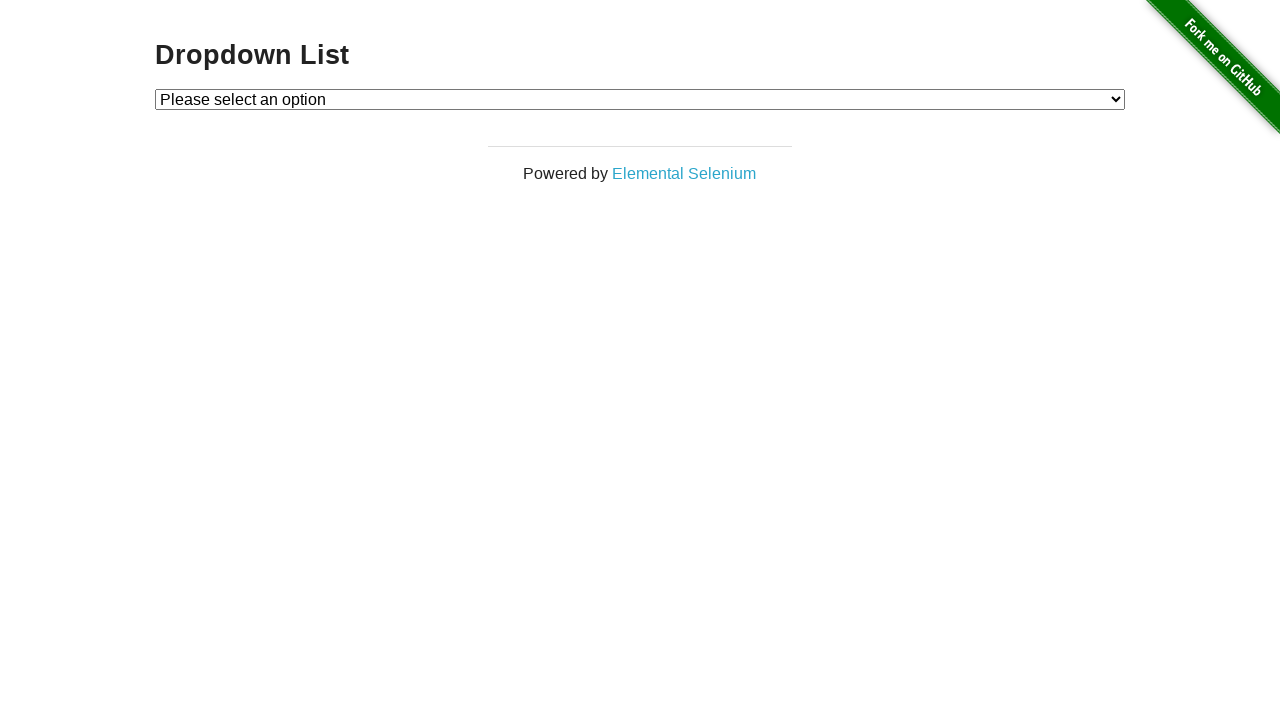

Selected dropdown option by index 1 (Option 1) on #dropdown
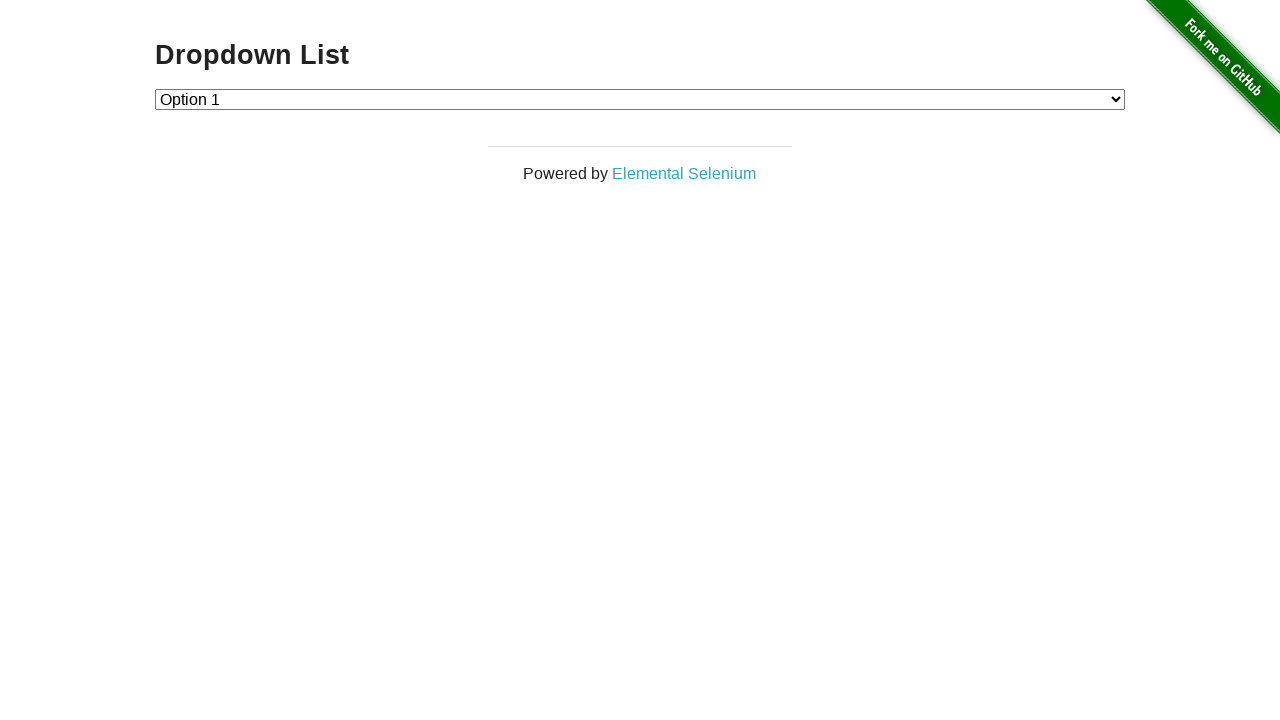

Selected dropdown option by value attribute '2' (Option 2) on #dropdown
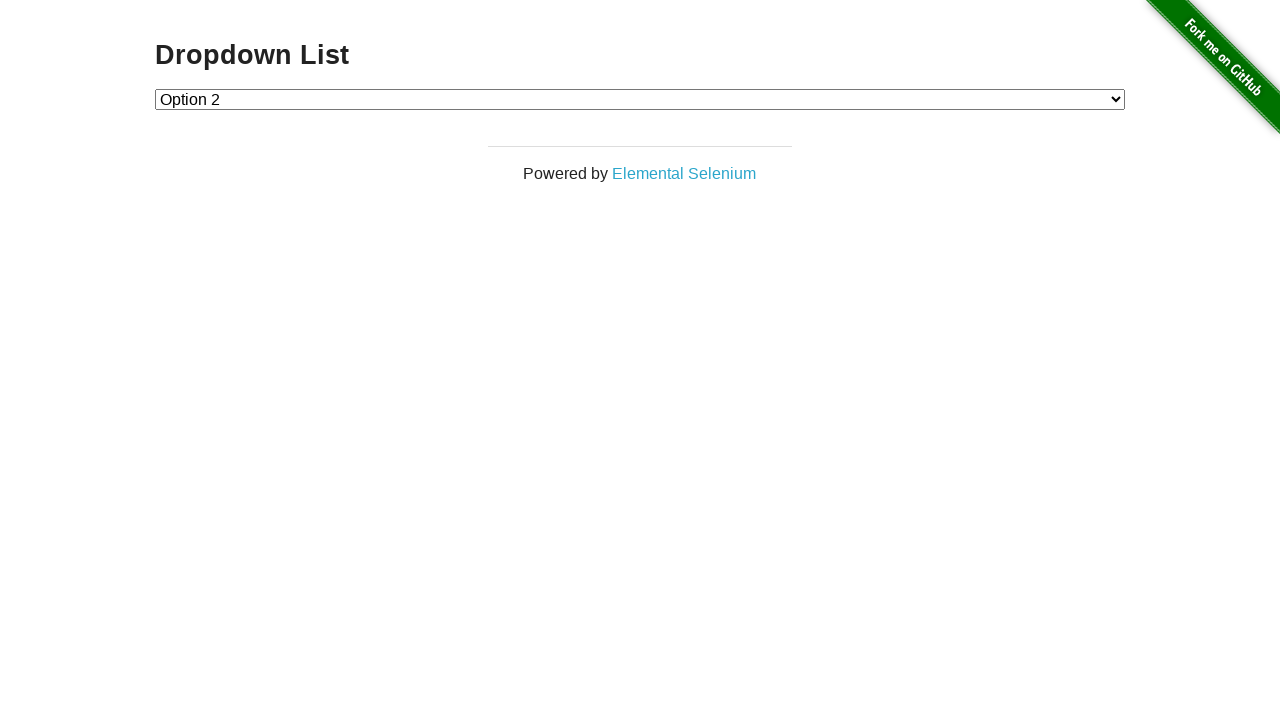

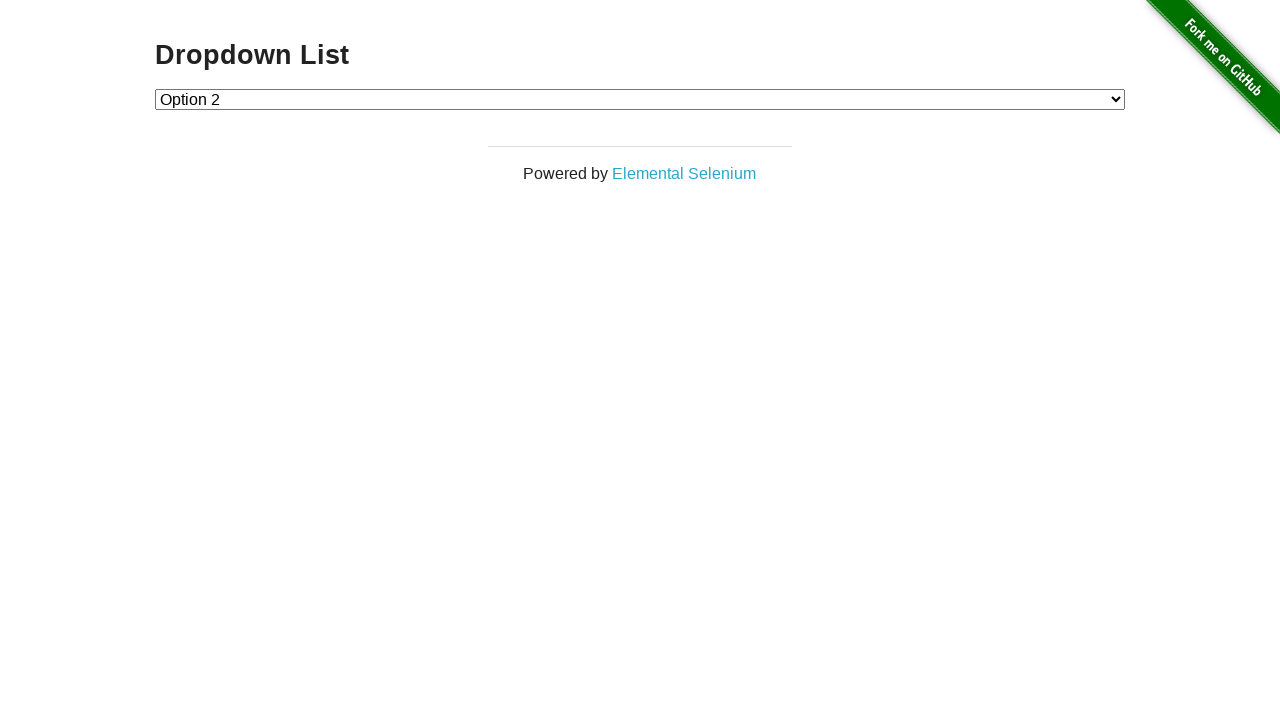